Tests web table functionality by clicking on a column header to sort data alphabetically, verifying the sort order, and then navigating through pagination pages to find a specific item ("Rice").

Starting URL: https://rahulshettyacademy.com/seleniumPractise/#/offers

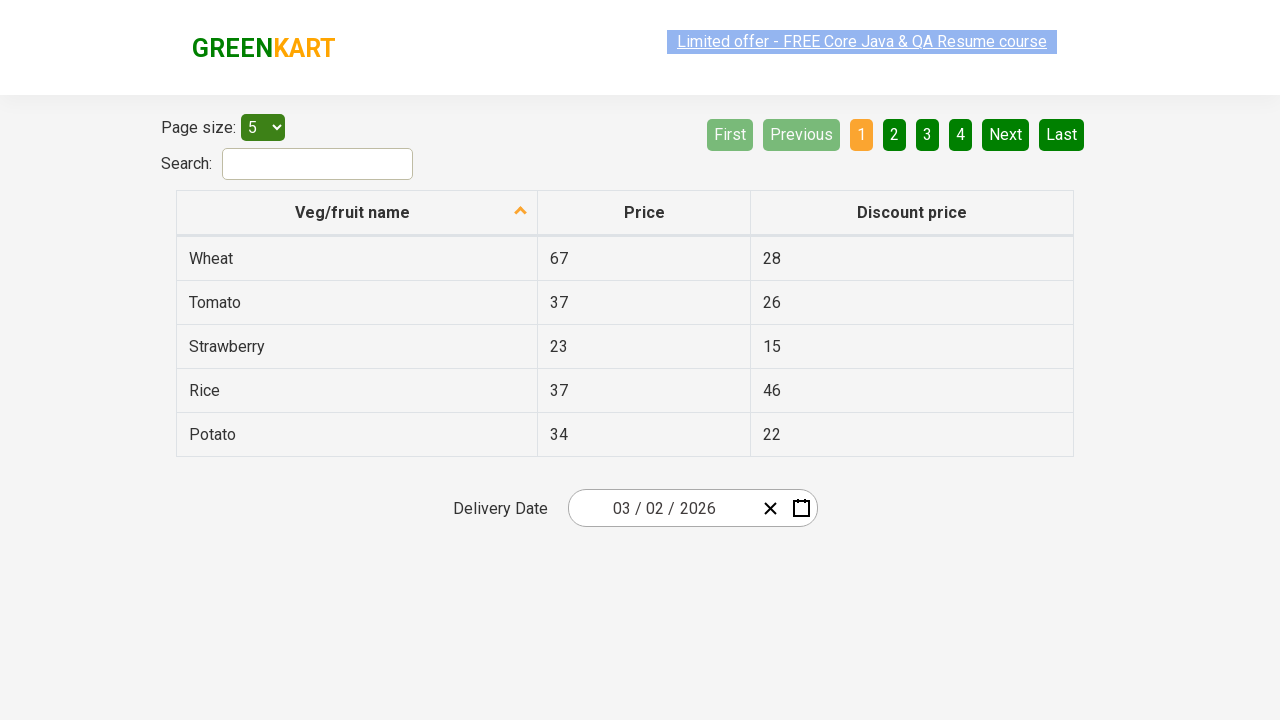

Clicked first column header to sort table alphabetically at (357, 213) on xpath=//tr/th[1]
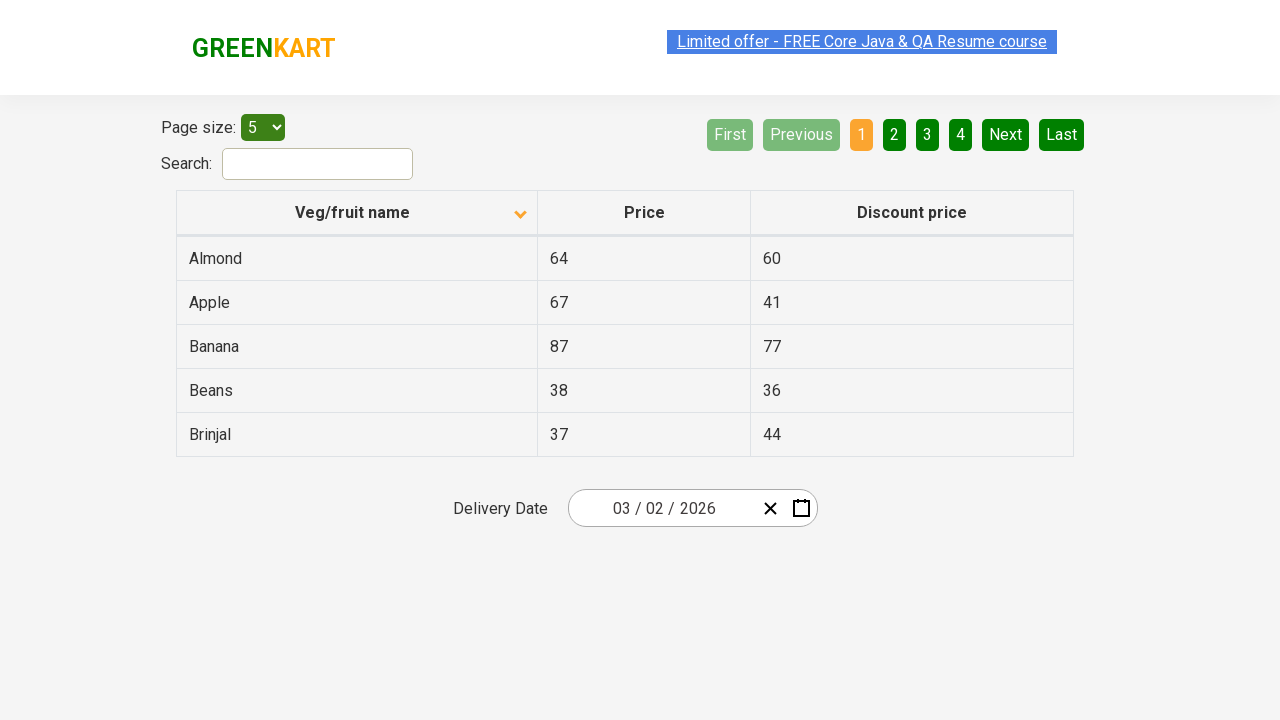

Table data loaded and first column cells are visible
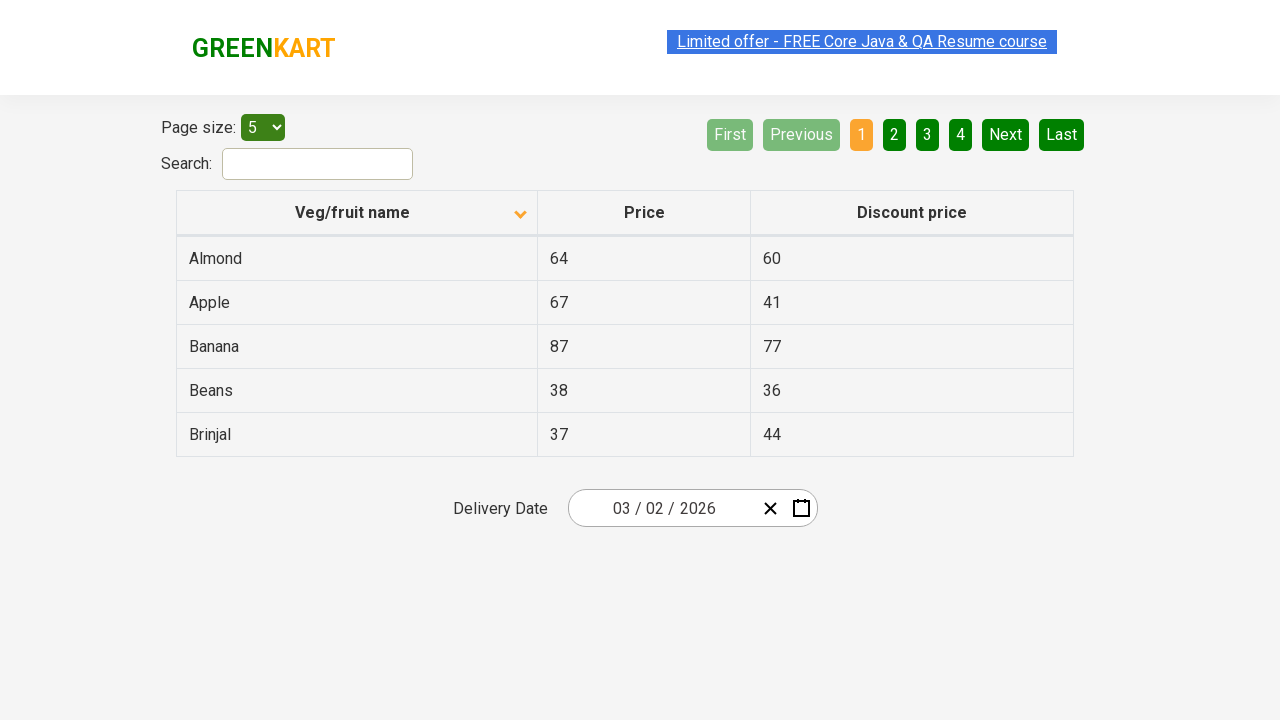

Retrieved all first column elements and created sorted comparison list
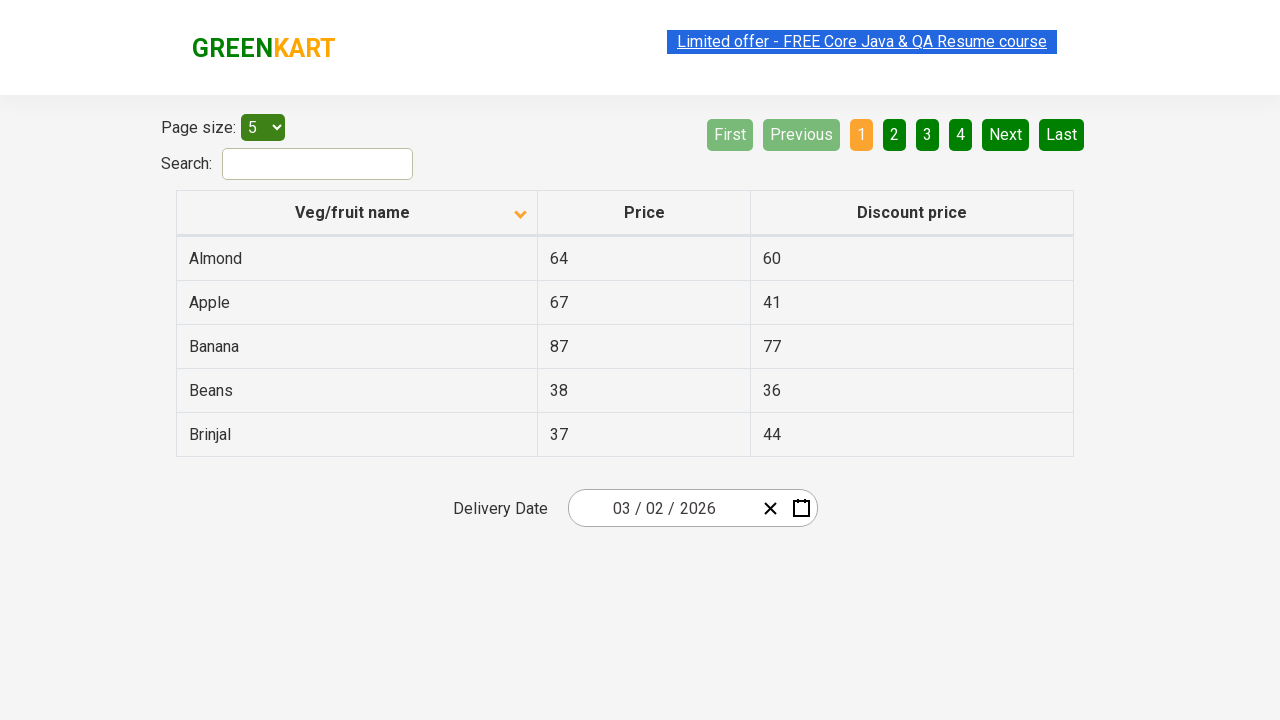

Verified that table column is sorted alphabetically
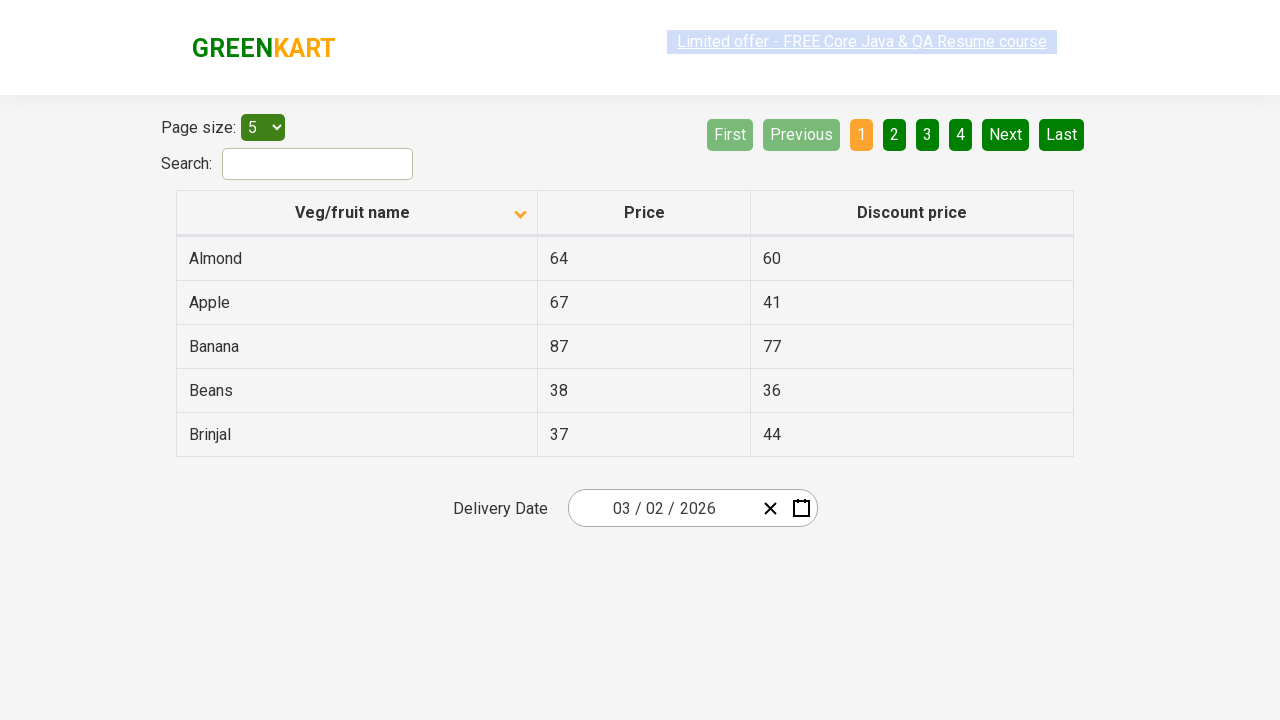

Clicked Next button to navigate to the next pagination page at (1006, 134) on [aria-label='Next']
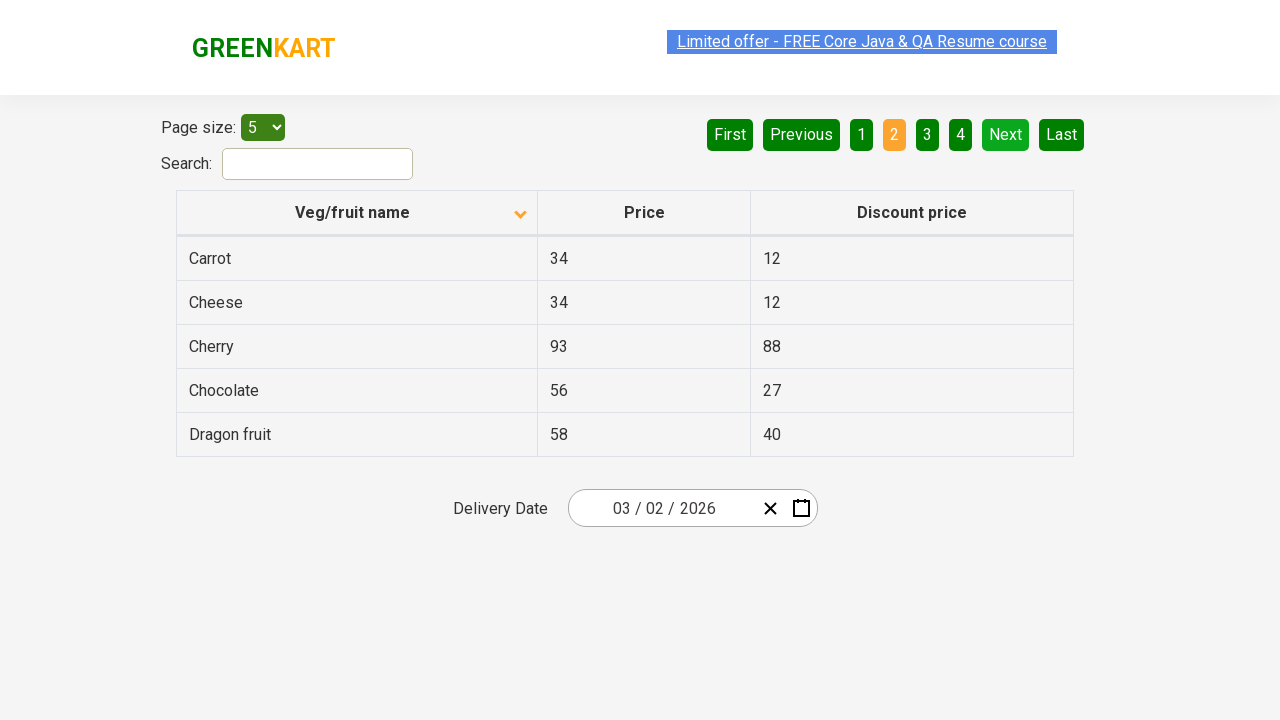

Waited for next page table data to load
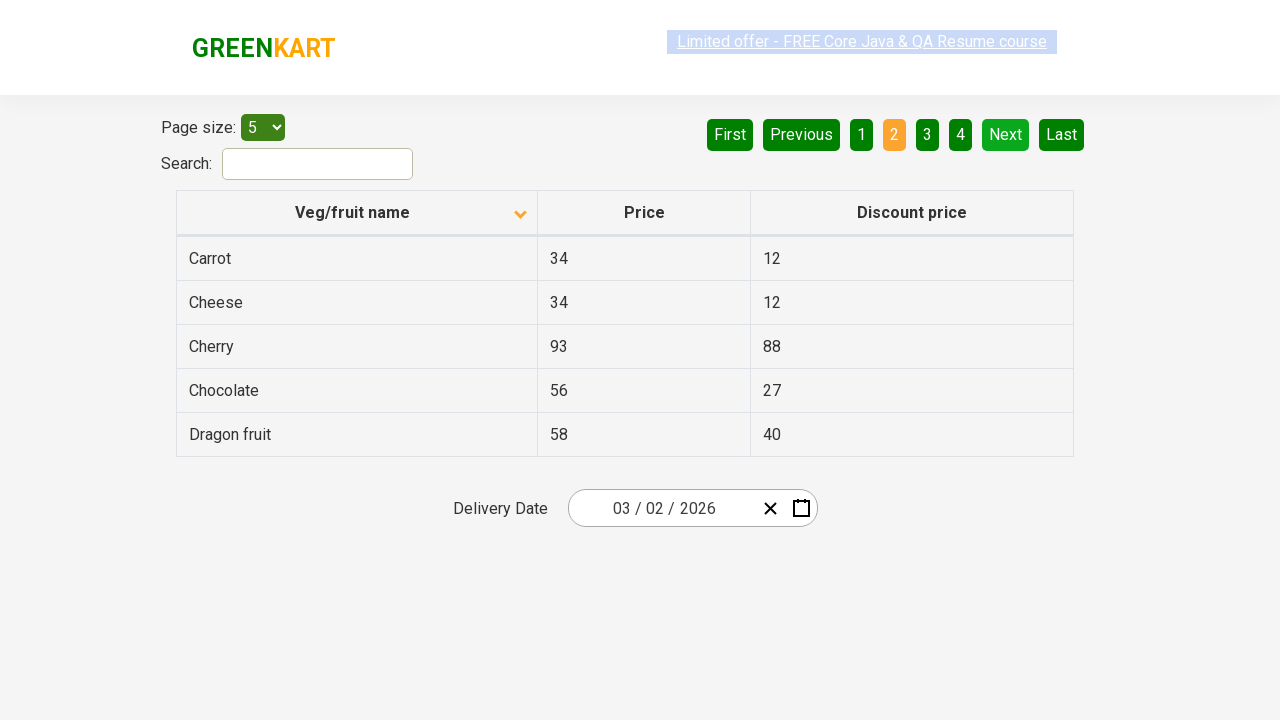

Clicked Next button to navigate to the next pagination page at (1006, 134) on [aria-label='Next']
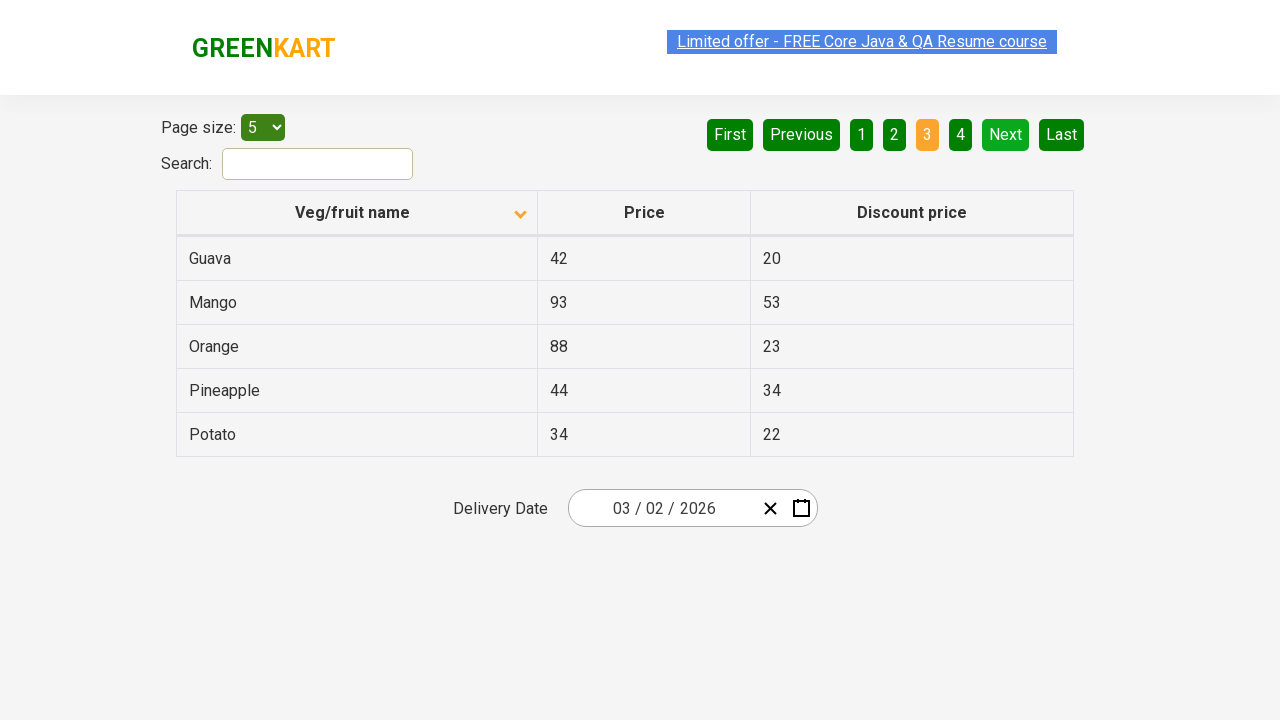

Waited for next page table data to load
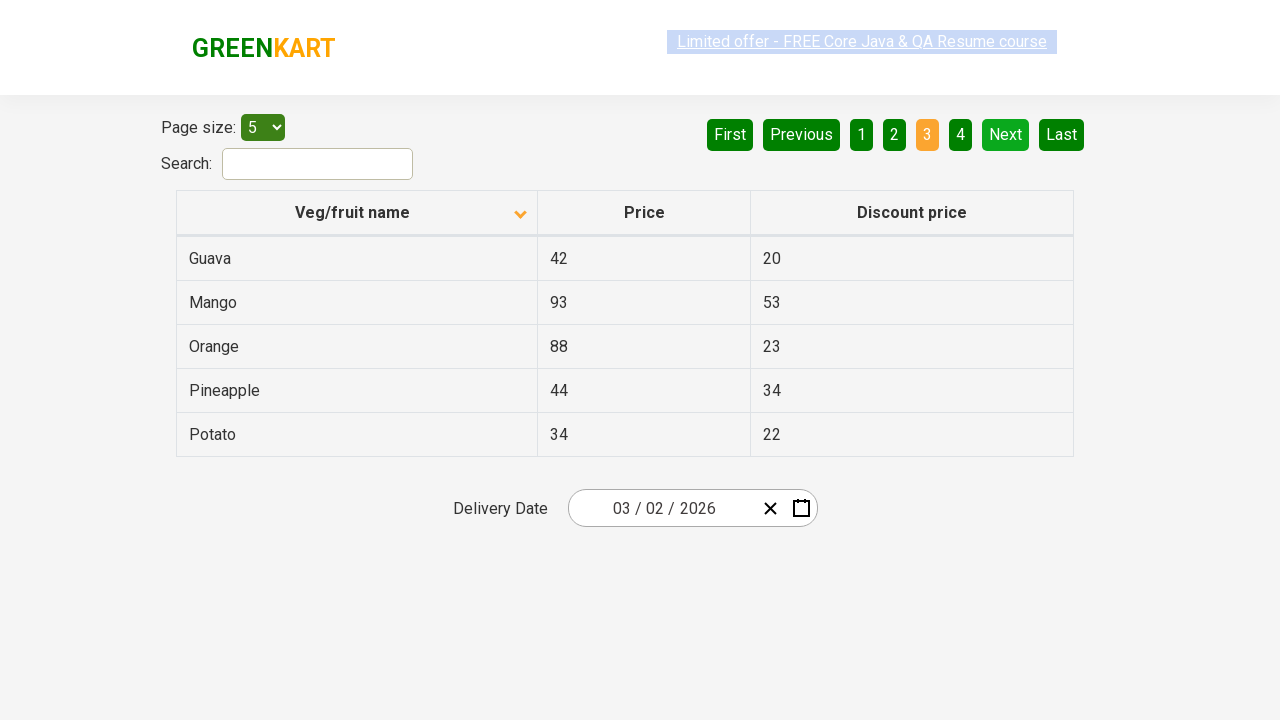

Clicked Next button to navigate to the next pagination page at (1006, 134) on [aria-label='Next']
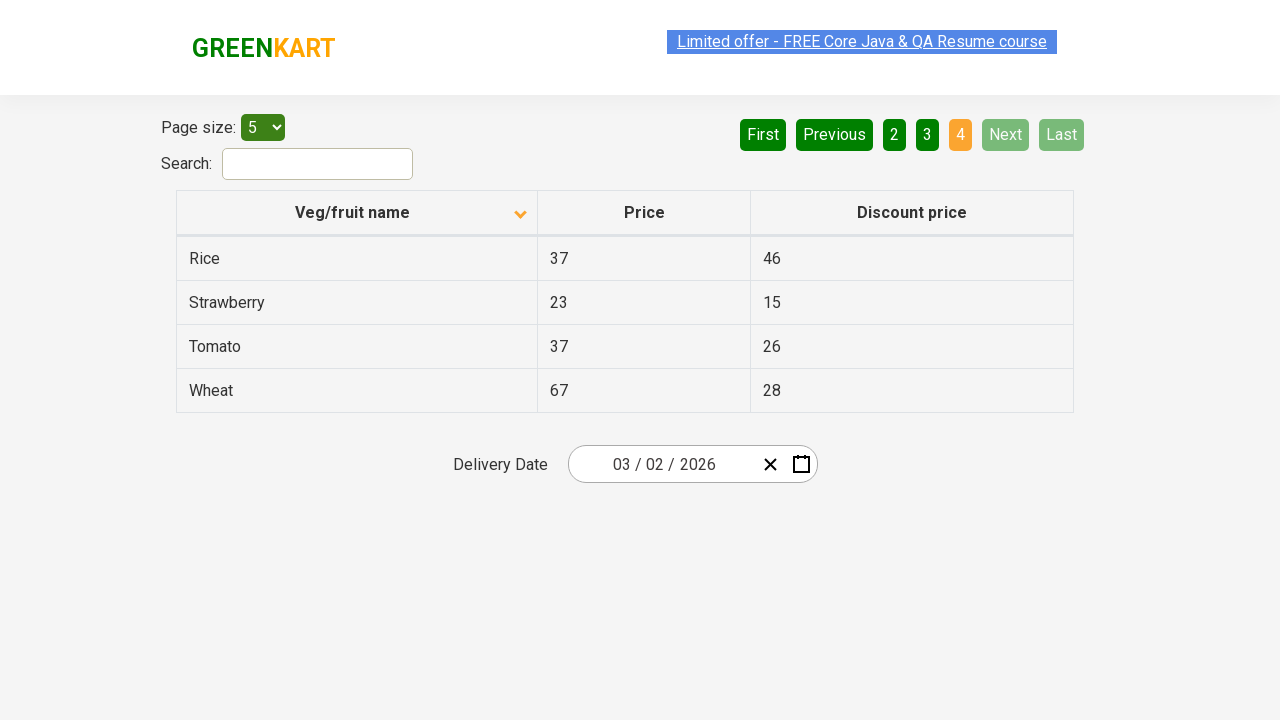

Waited for next page table data to load
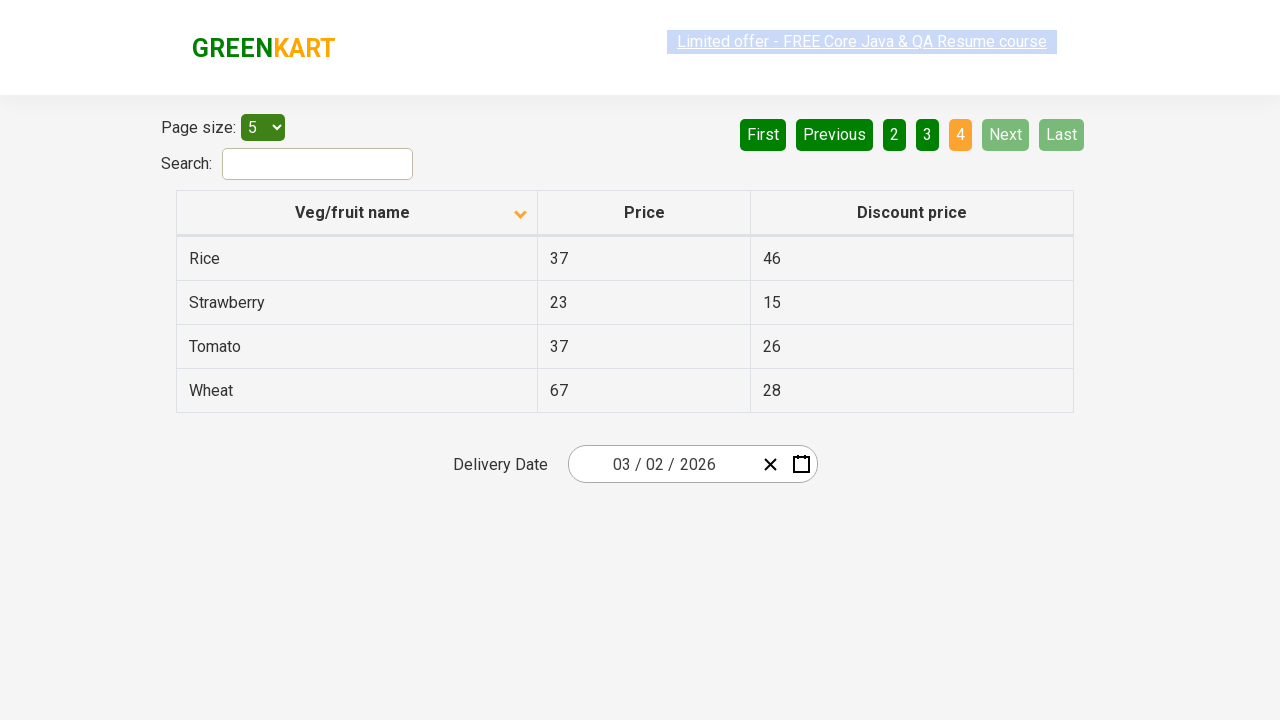

Found 'Rice' item in the current pagination page
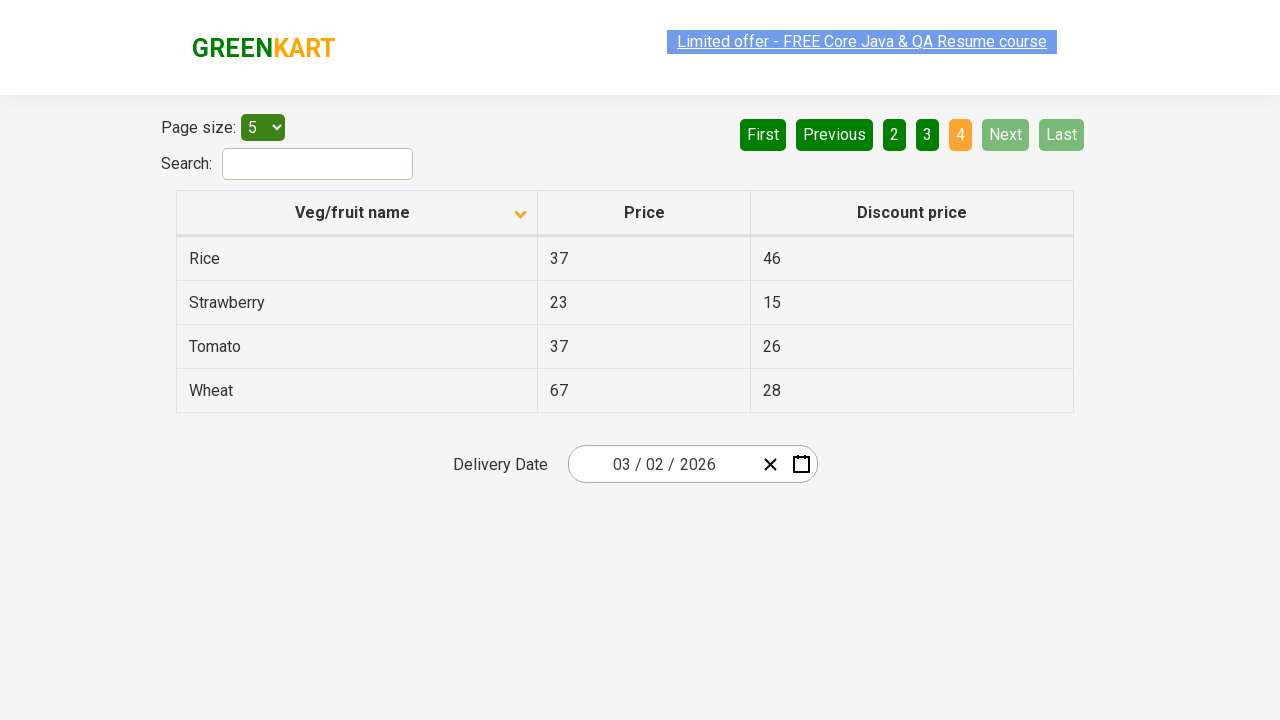

Verified that 'Rice' item was successfully found across pagination pages
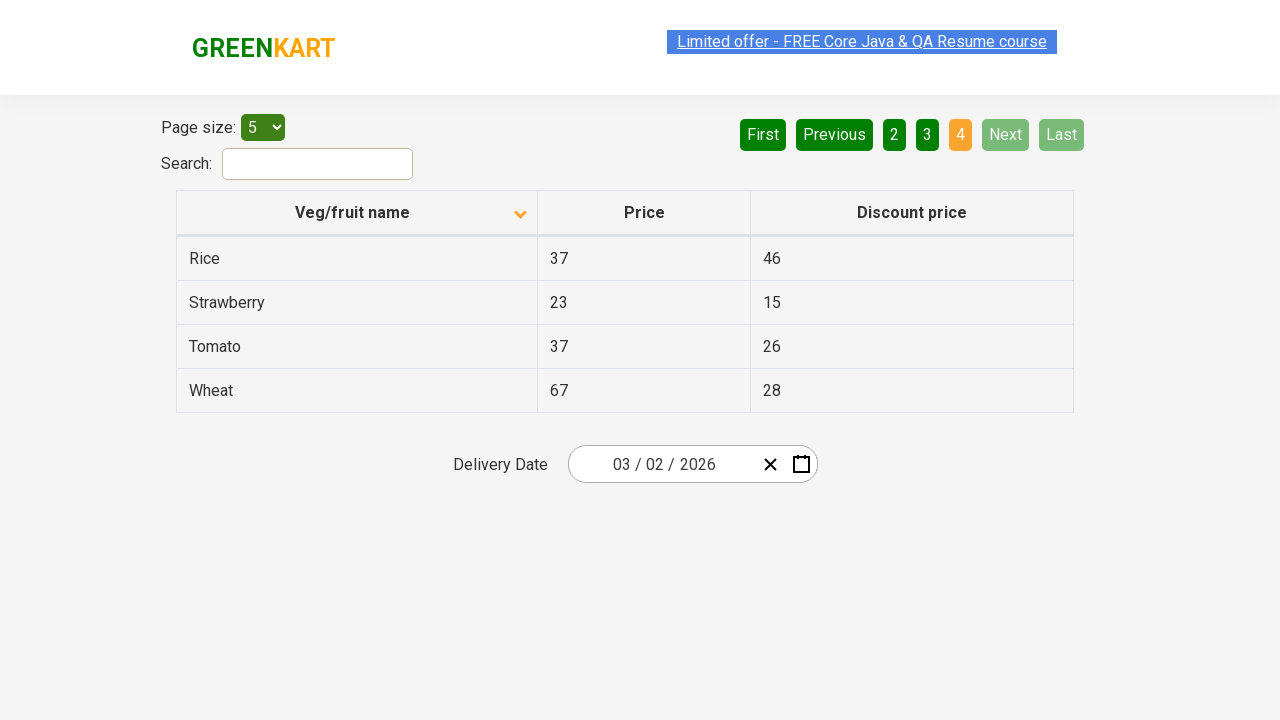

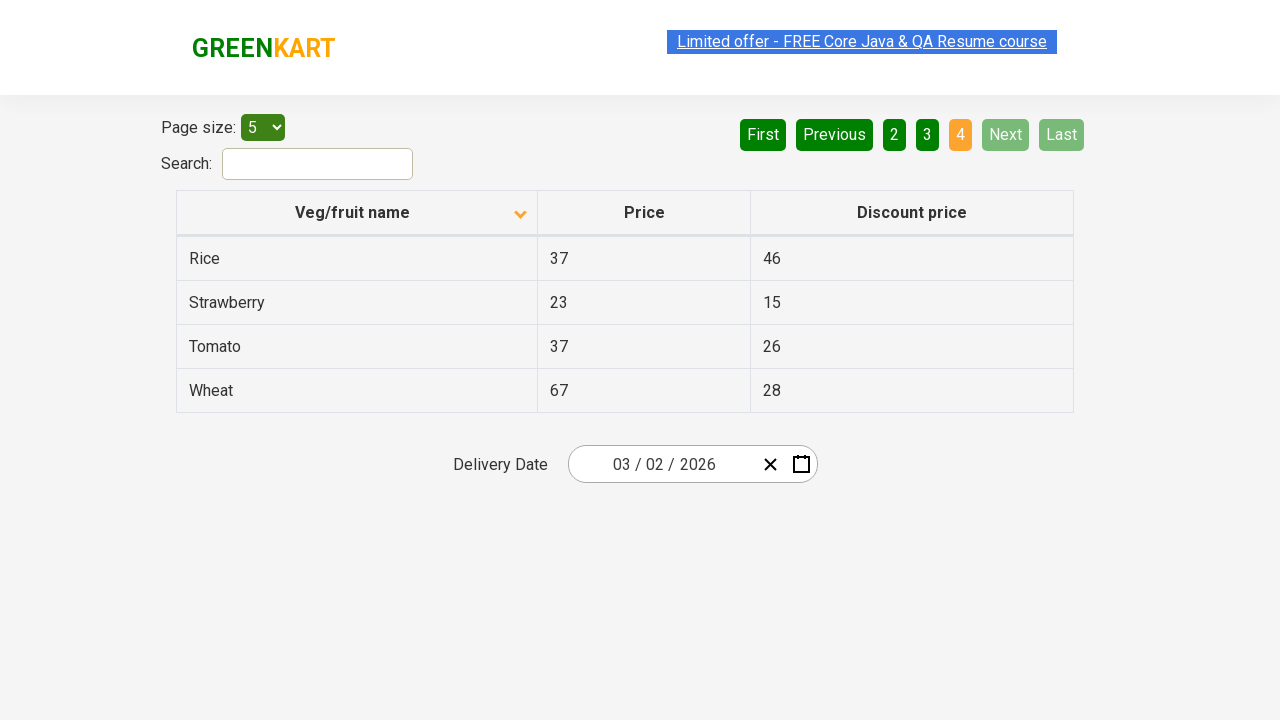